Tests a simple JavaScript alert by clicking a button and verifying the alert message appears

Starting URL: https://demoqa.com/alerts

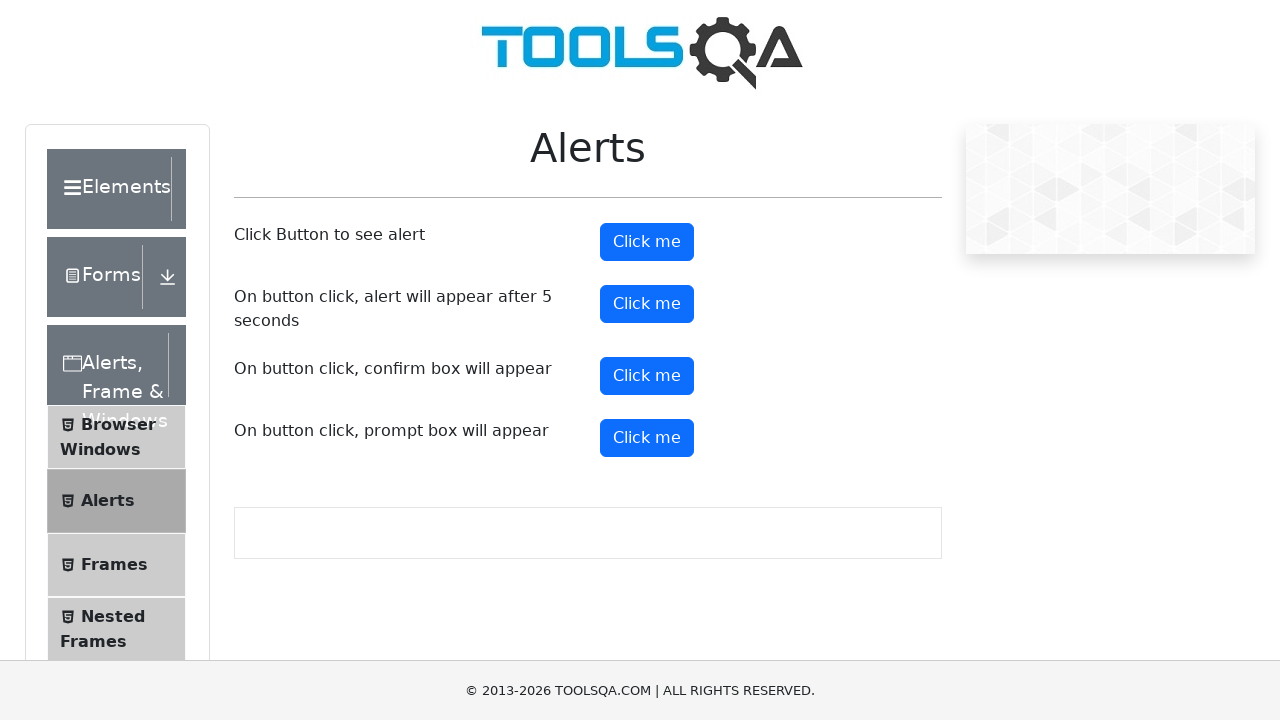

Clicked the alert button to trigger JavaScript alert at (647, 242) on #alertButton
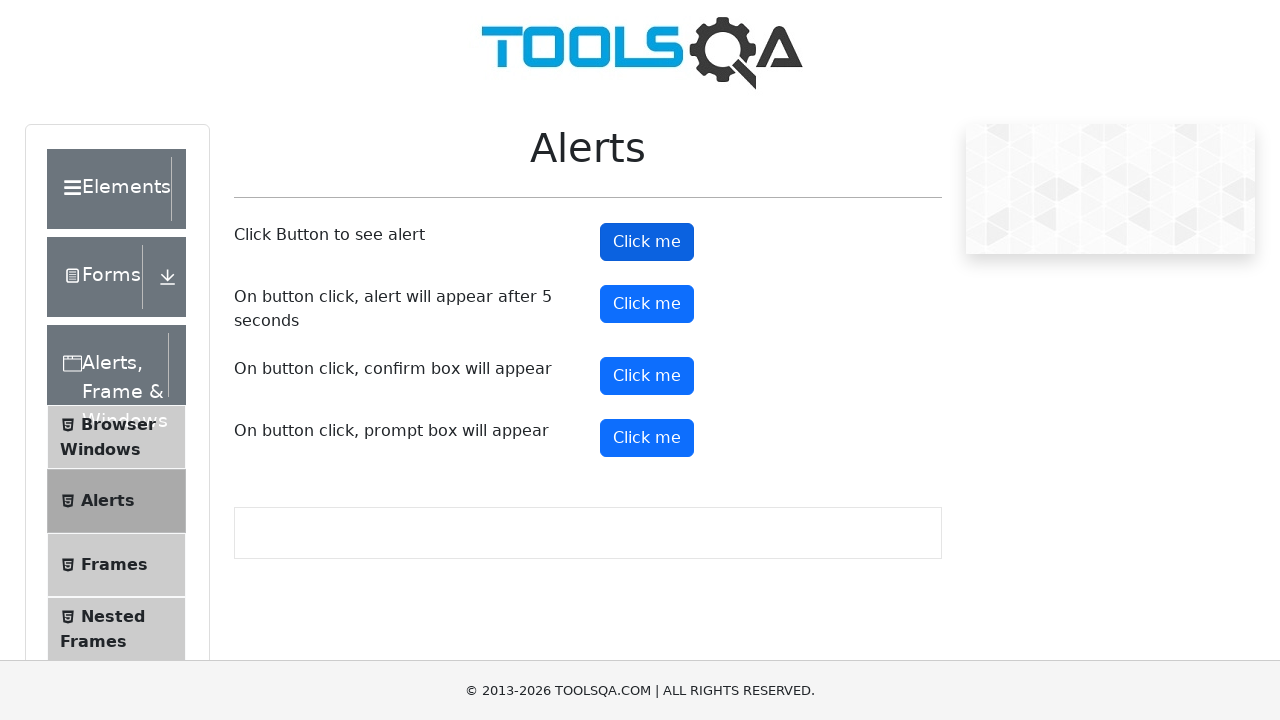

Set up dialog handler to accept alert
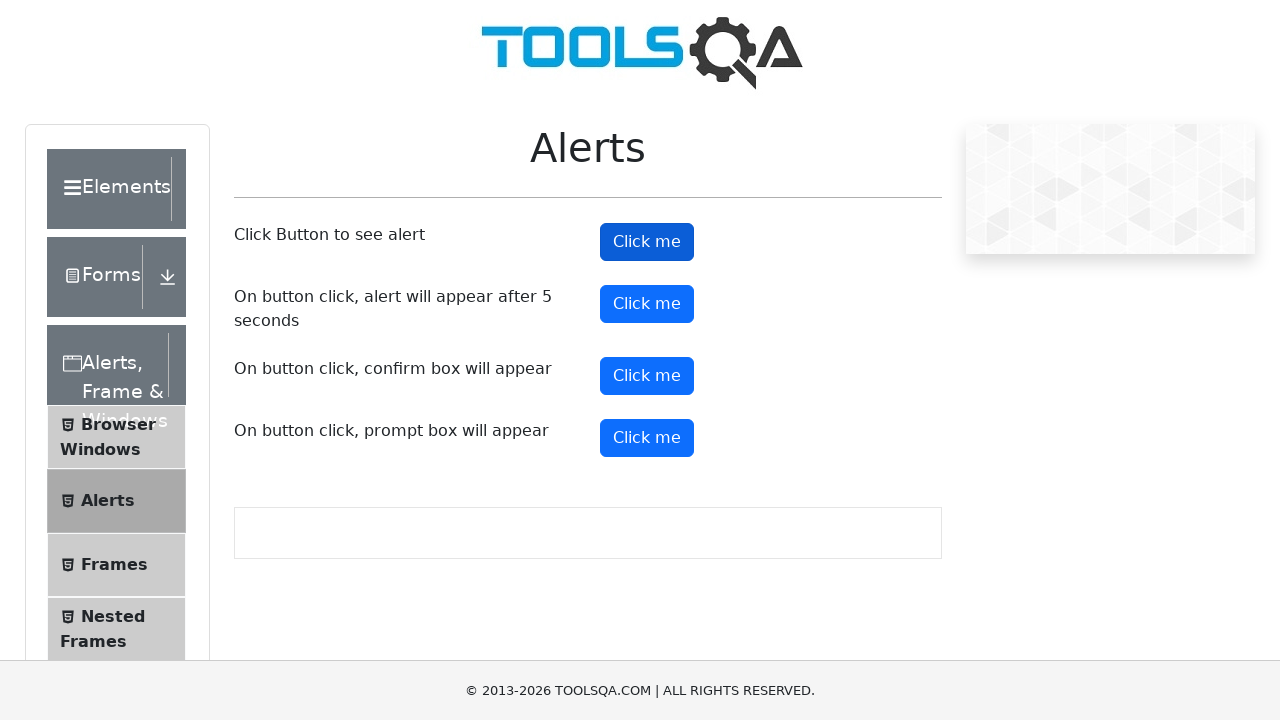

Waited for alert dialog to complete
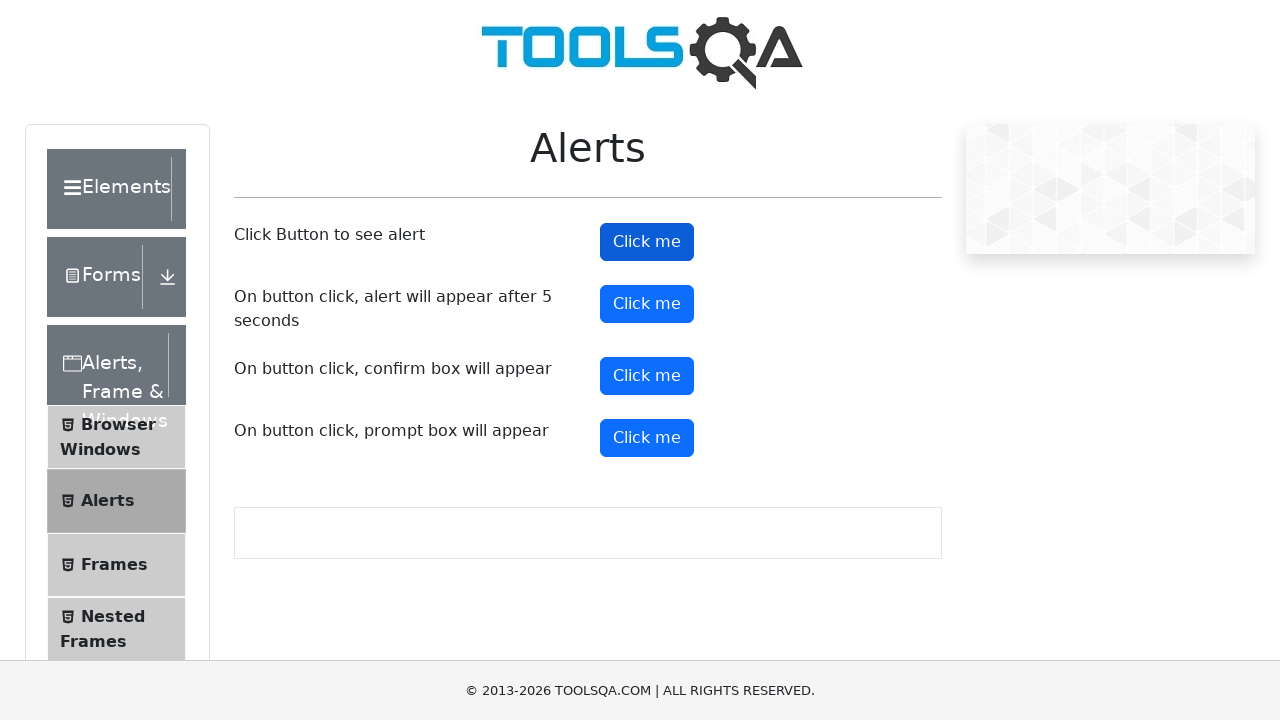

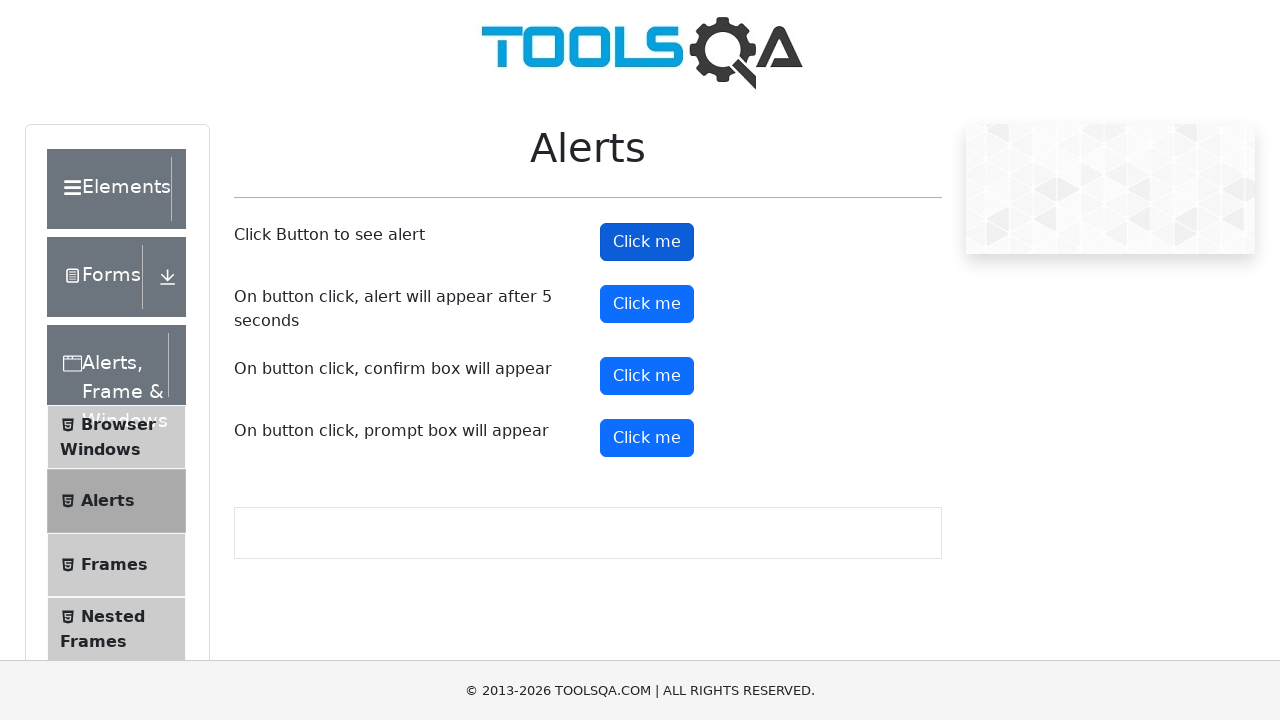